Tests clearing the complete state of all items by checking and unchecking toggle all

Starting URL: https://demo.playwright.dev/todomvc

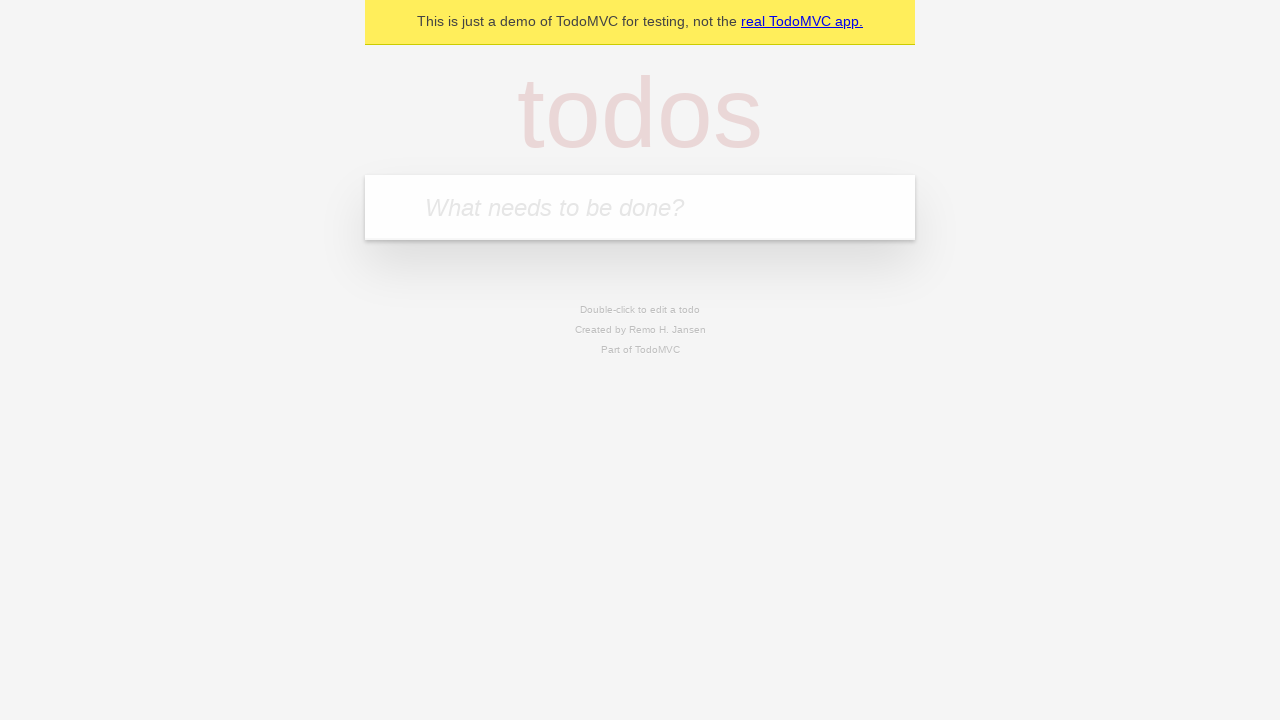

Filled todo input with 'buy some cheese' on internal:attr=[placeholder="What needs to be done?"i]
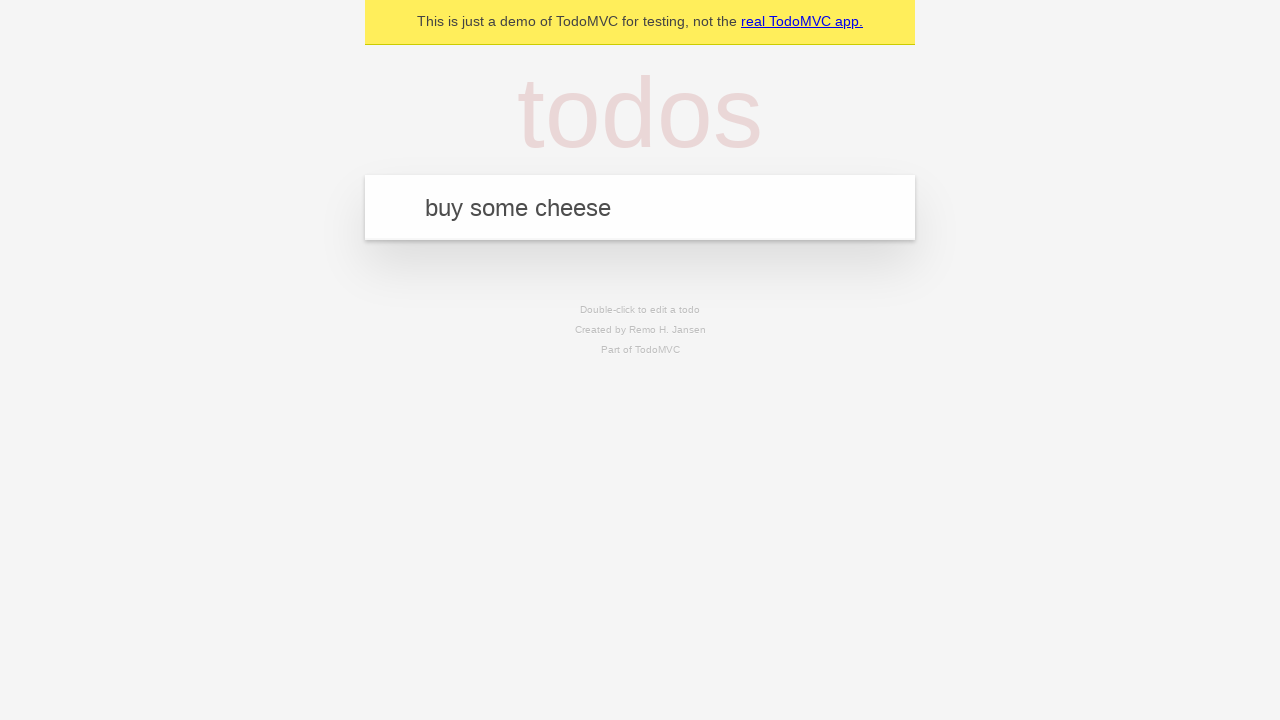

Pressed Enter to create todo 'buy some cheese' on internal:attr=[placeholder="What needs to be done?"i]
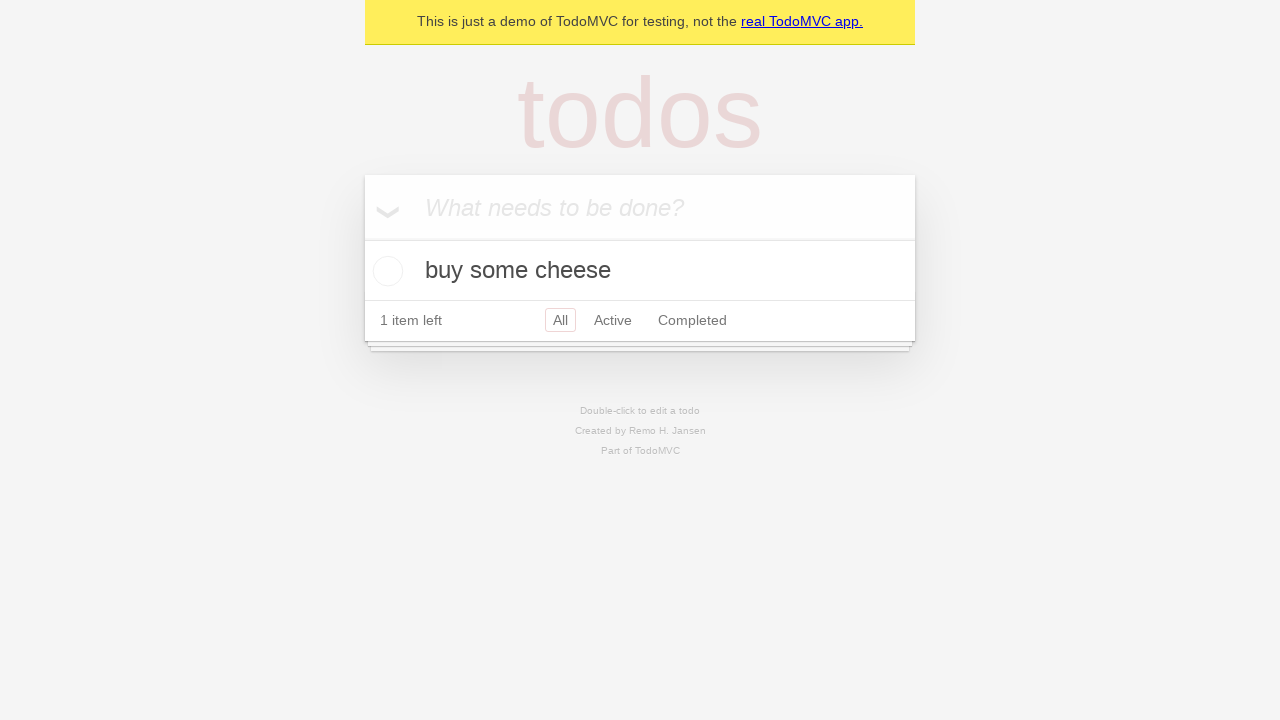

Filled todo input with 'feed the cat' on internal:attr=[placeholder="What needs to be done?"i]
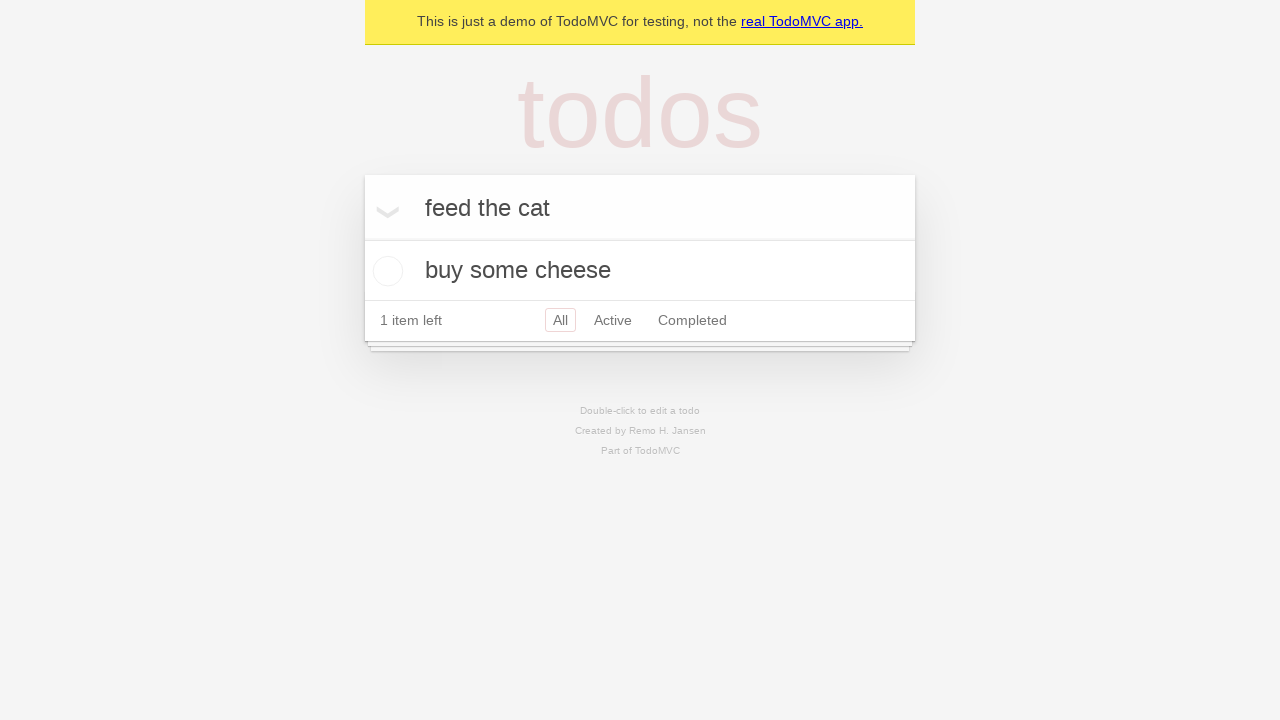

Pressed Enter to create todo 'feed the cat' on internal:attr=[placeholder="What needs to be done?"i]
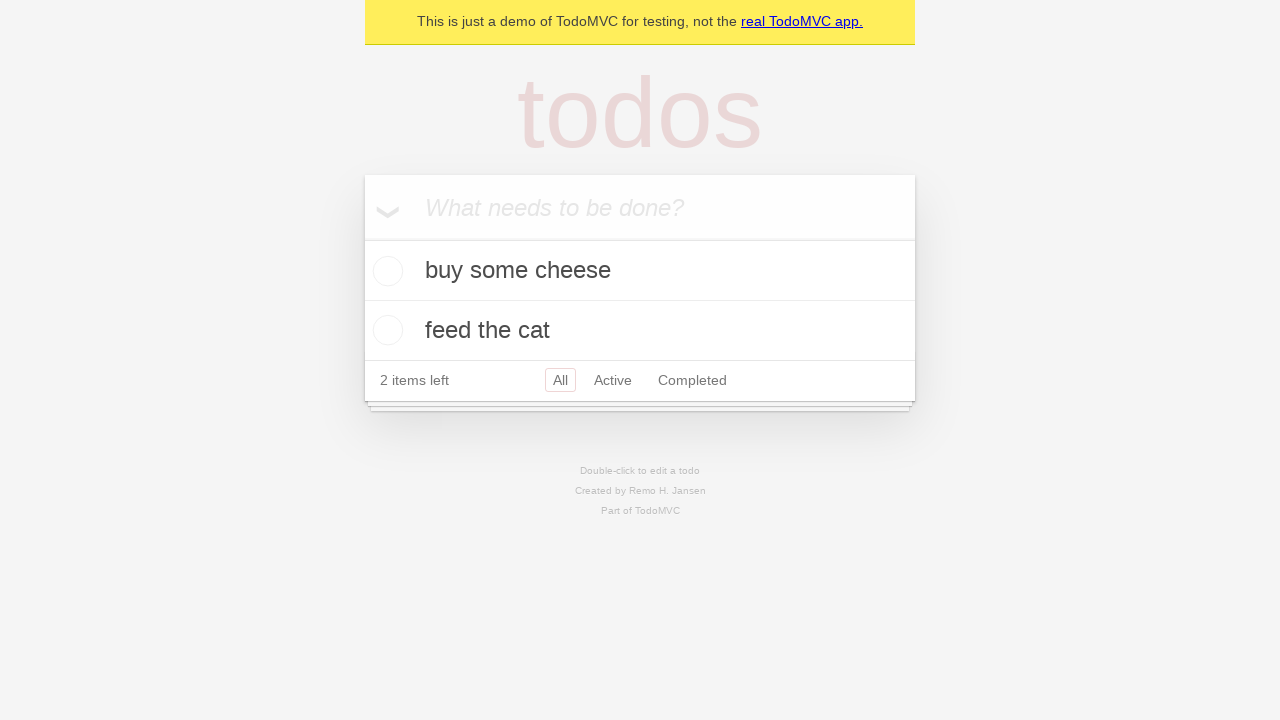

Filled todo input with 'book a doctors appointment' on internal:attr=[placeholder="What needs to be done?"i]
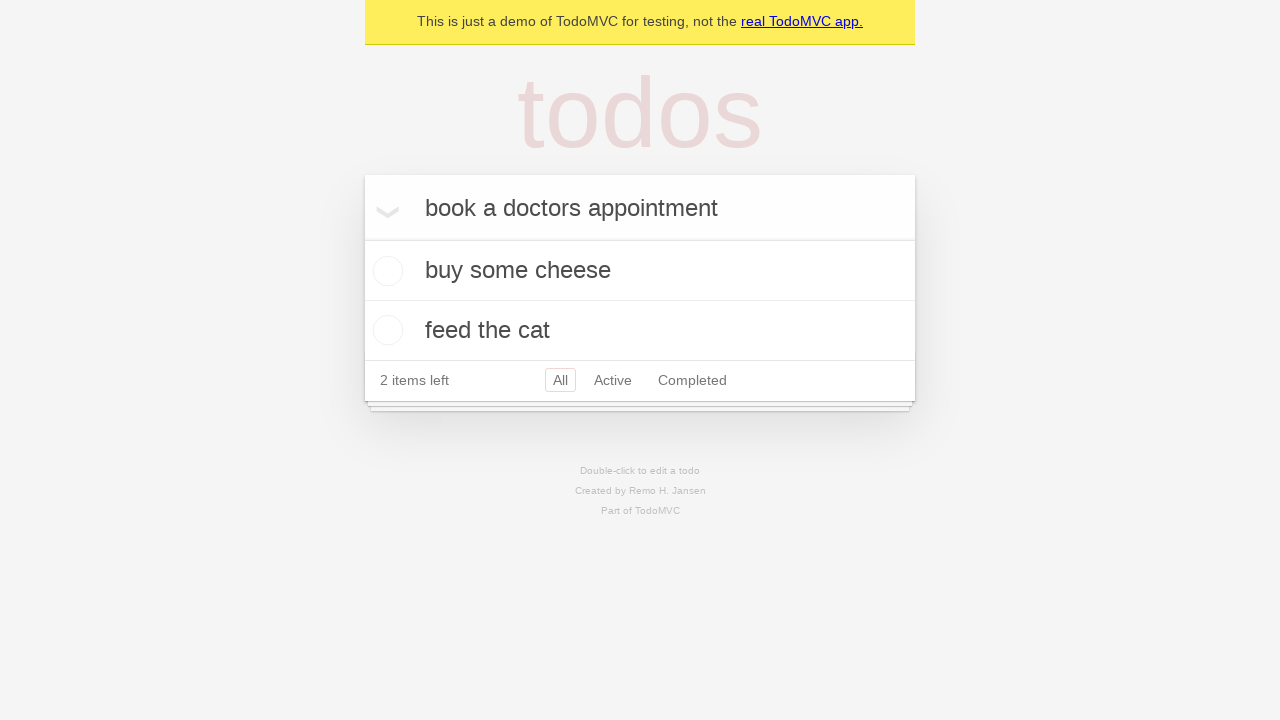

Pressed Enter to create todo 'book a doctors appointment' on internal:attr=[placeholder="What needs to be done?"i]
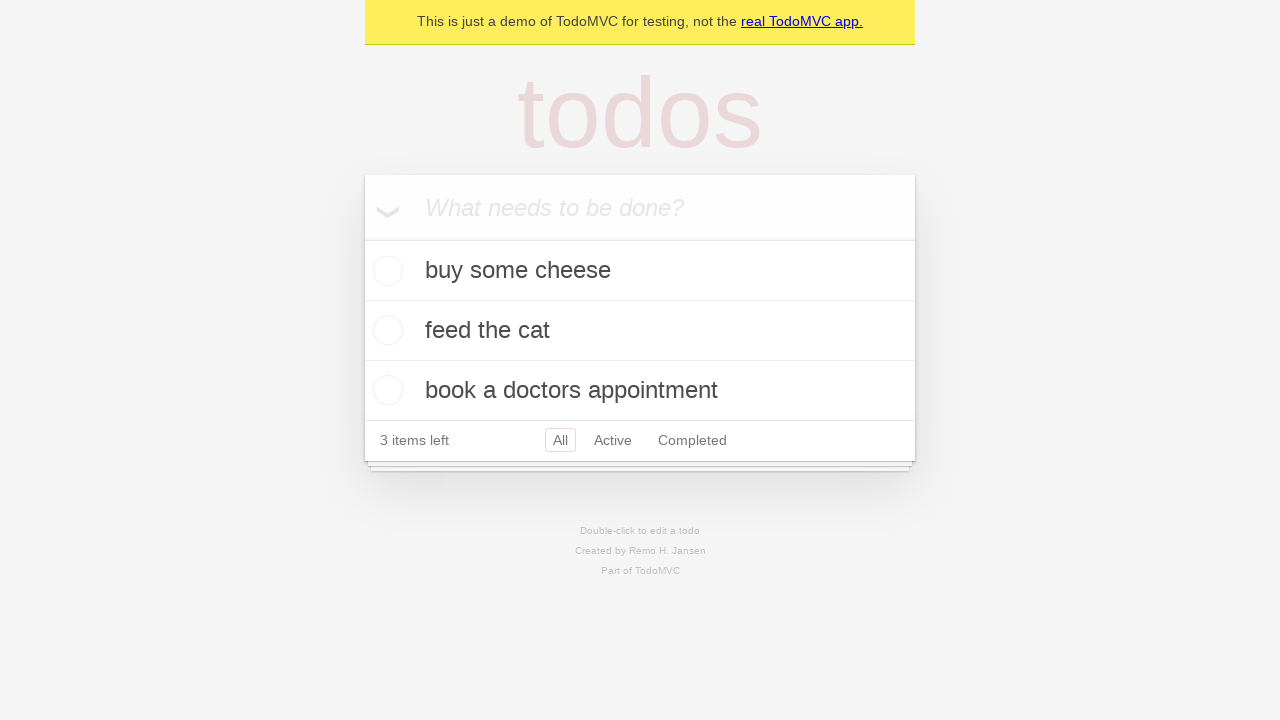

Waited for all 3 todo items to load
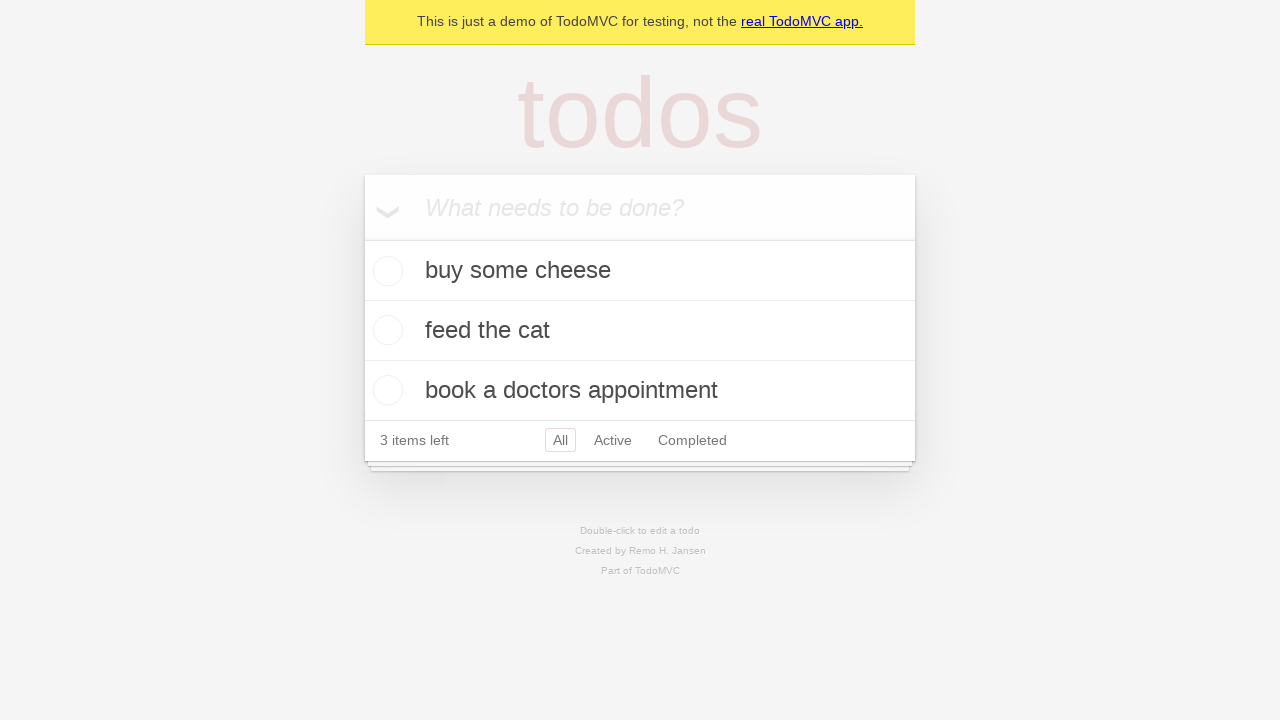

Checked the 'Mark all as complete' toggle to complete all items at (362, 238) on internal:label="Mark all as complete"i
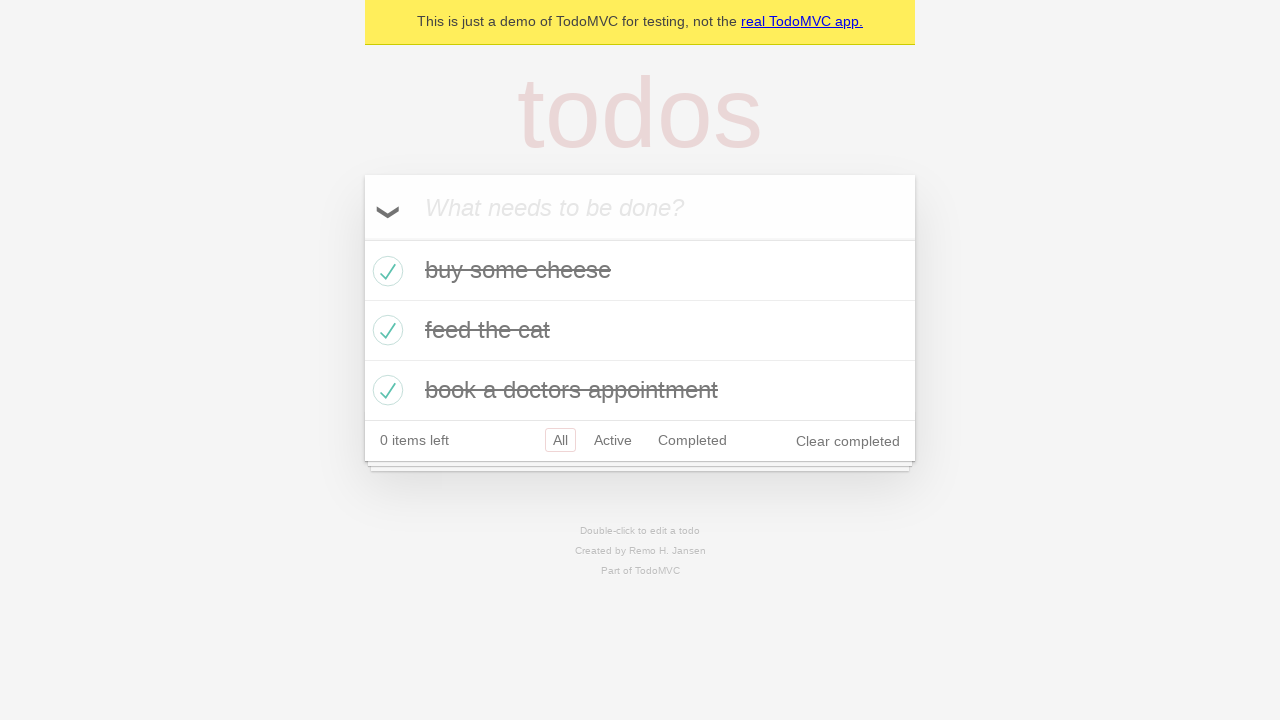

Unchecked the 'Mark all as complete' toggle to clear the complete state of all items at (362, 238) on internal:label="Mark all as complete"i
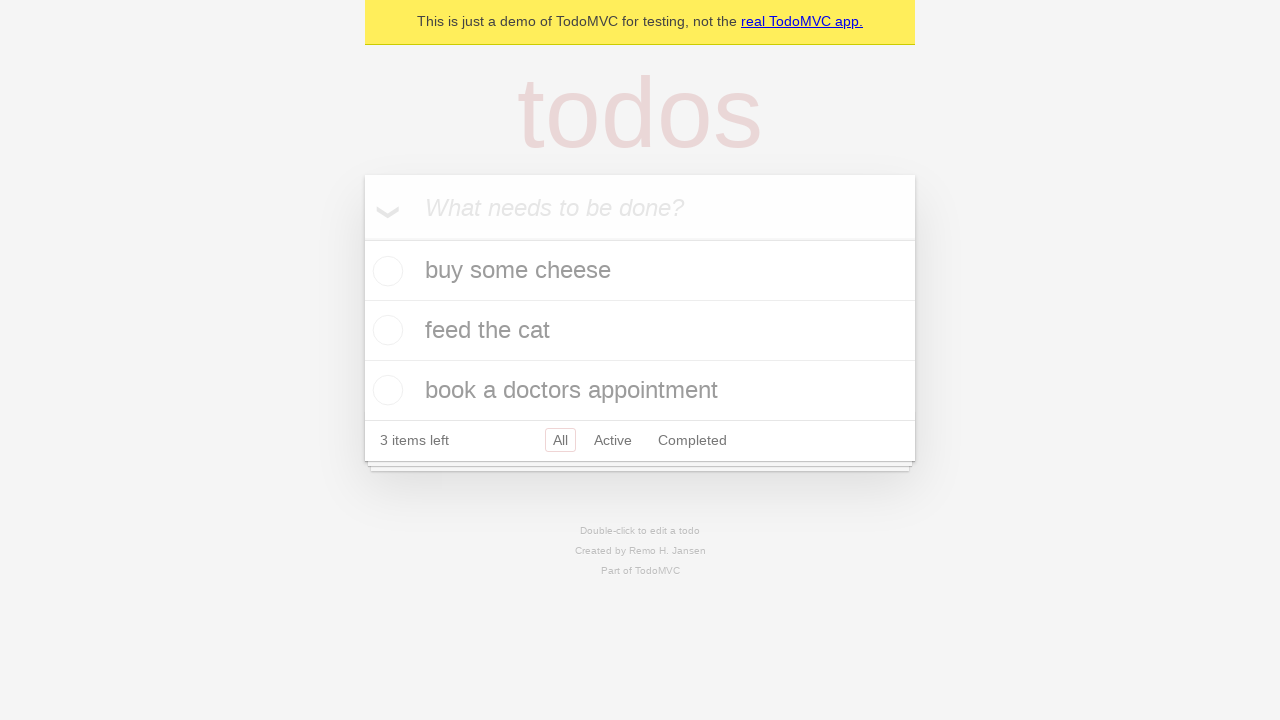

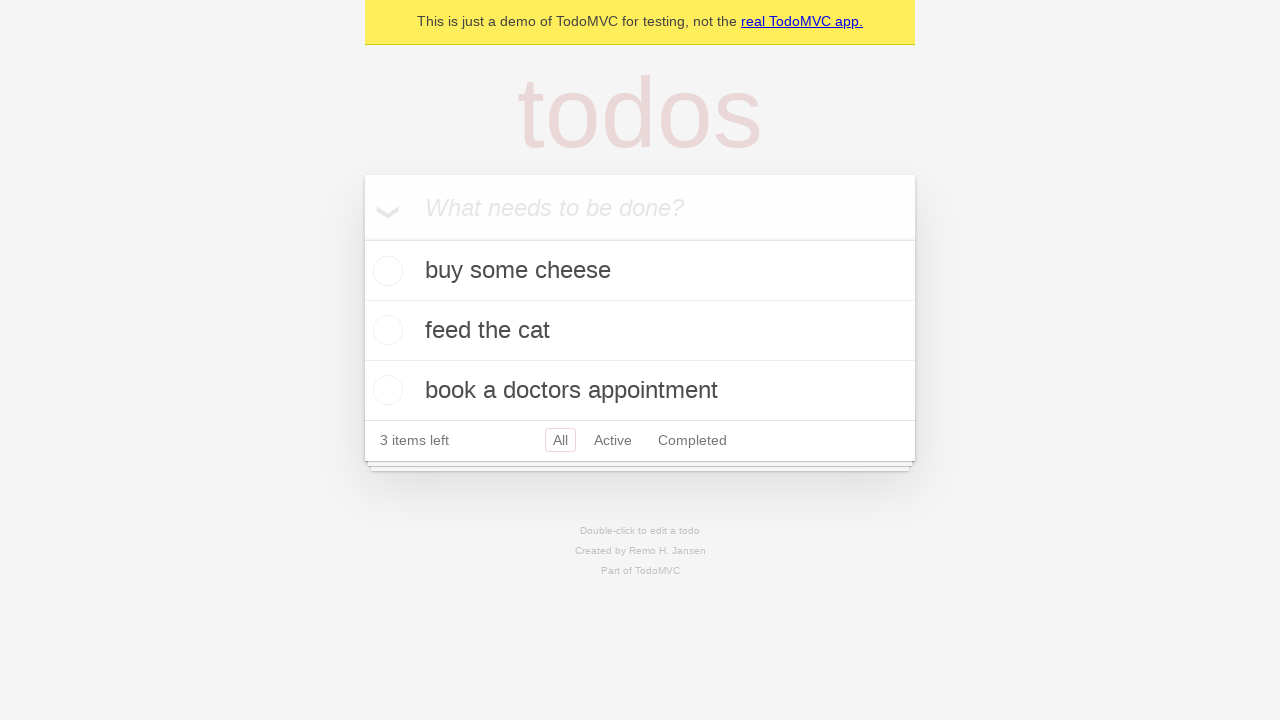